Tests calendar date picker functionality by selecting a specific date (June 15, 2027) through year, month, and day navigation, then verifies the selected values appear correctly in the input fields.

Starting URL: https://rahulshettyacademy.com/seleniumPractise/#/offers

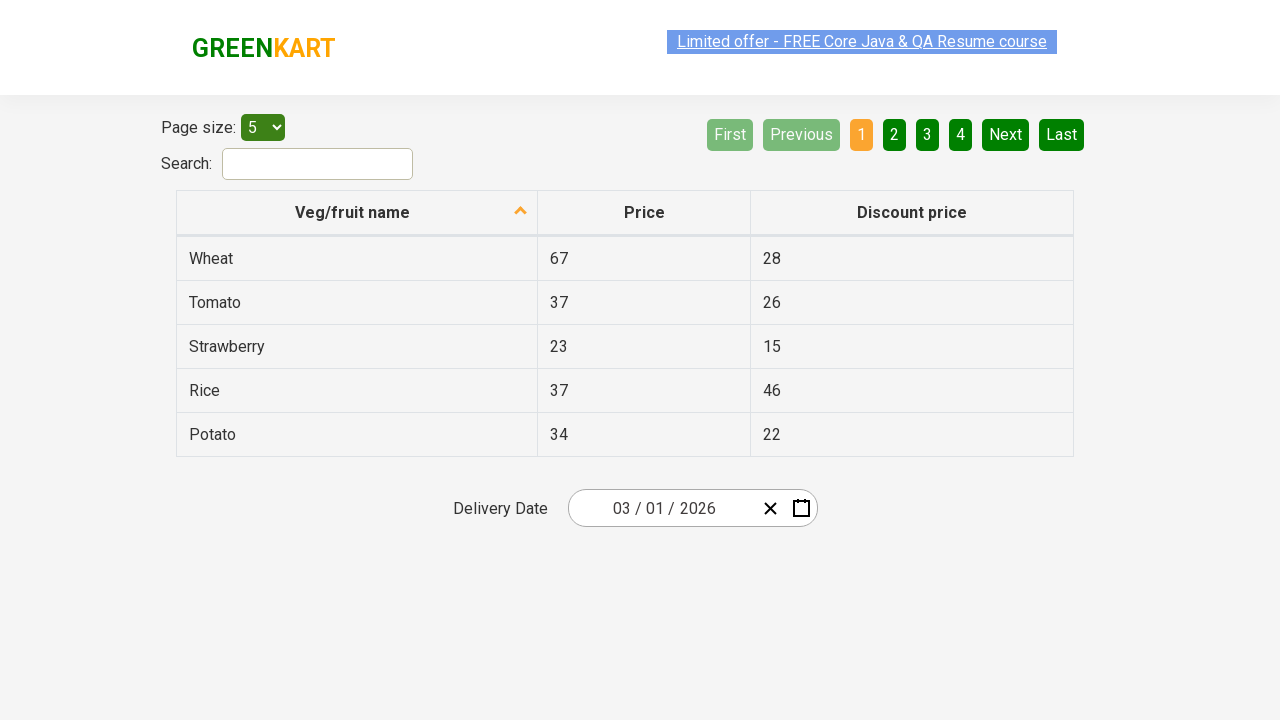

Clicked date picker input group to open calendar at (662, 508) on .react-date-picker__inputGroup
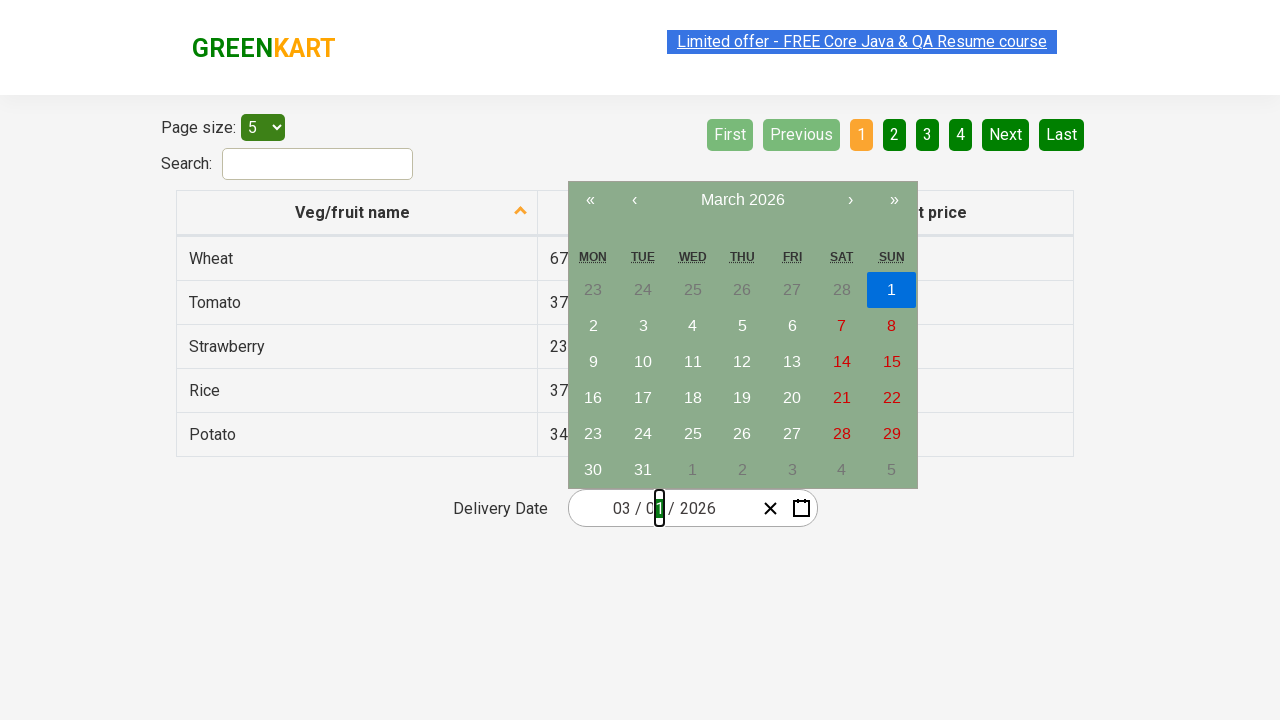

Clicked navigation label to view month selector at (742, 200) on .react-calendar__navigation__label
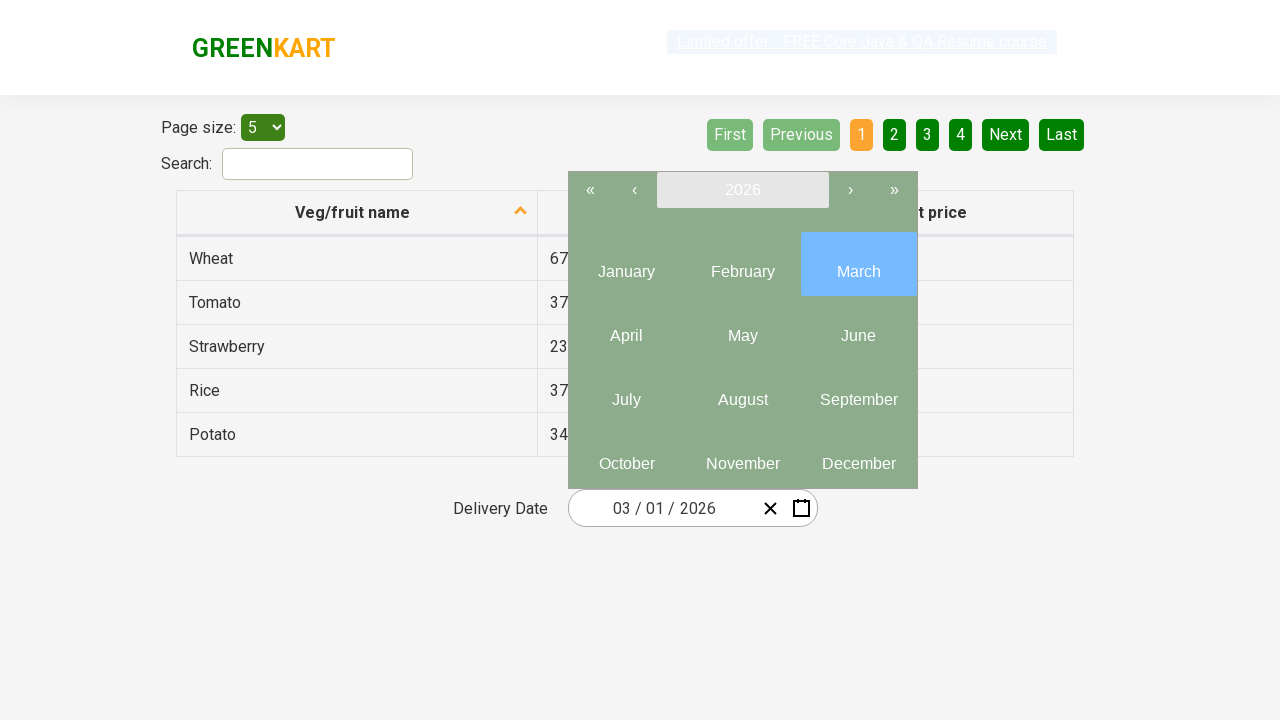

Clicked navigation label again to view year selector at (742, 190) on .react-calendar__navigation__label
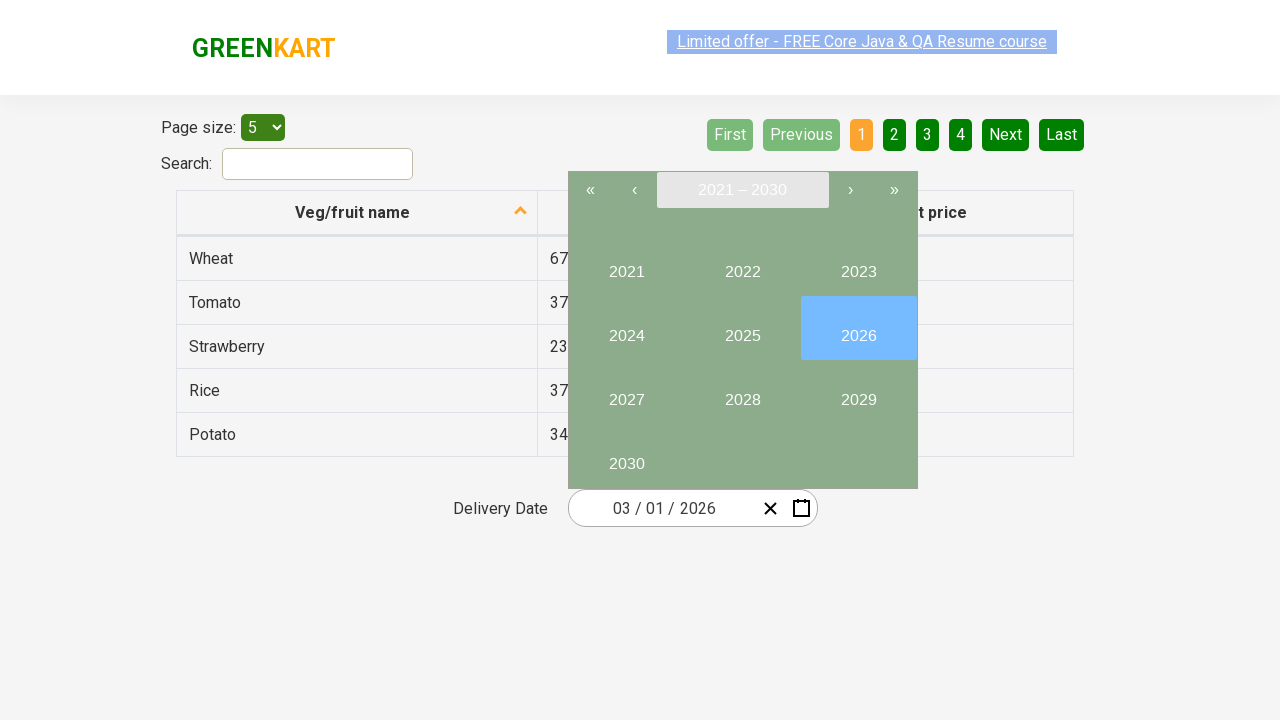

Selected year 2027 from year picker at (626, 392) on button:has-text("2027")
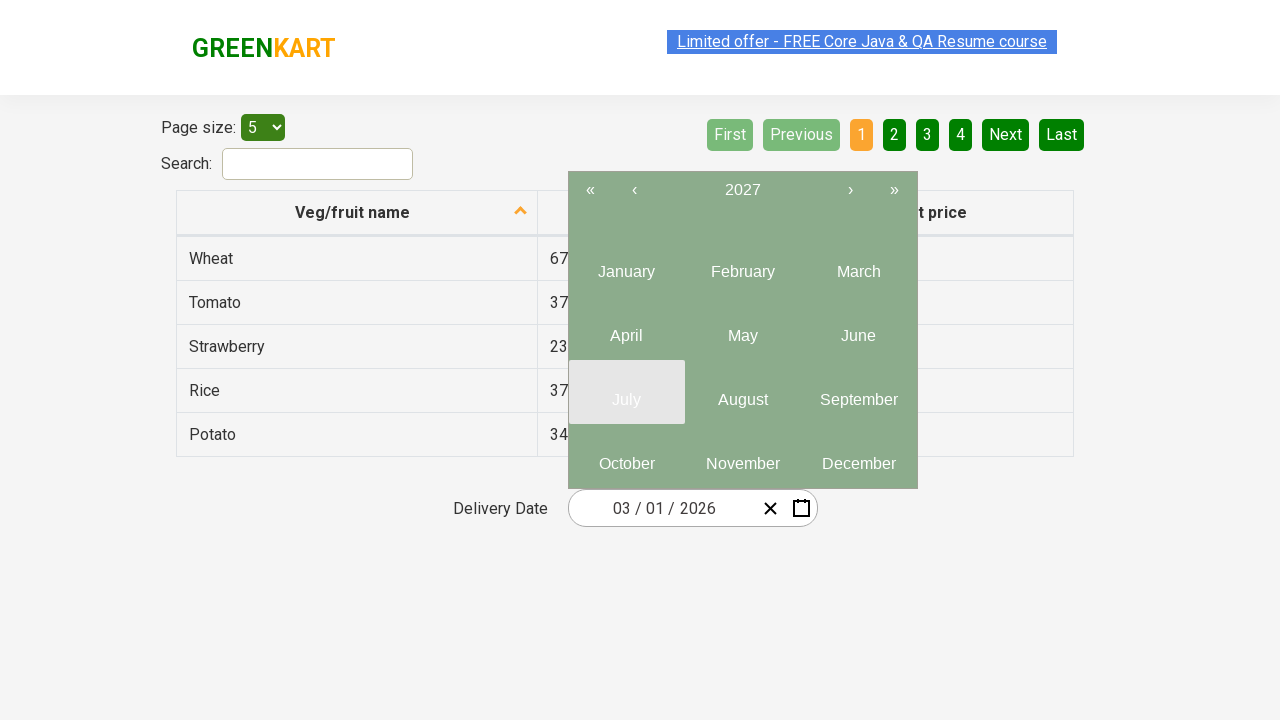

Selected month June (6) from month picker at (858, 328) on .react-calendar__year-view__months__month >> nth=5
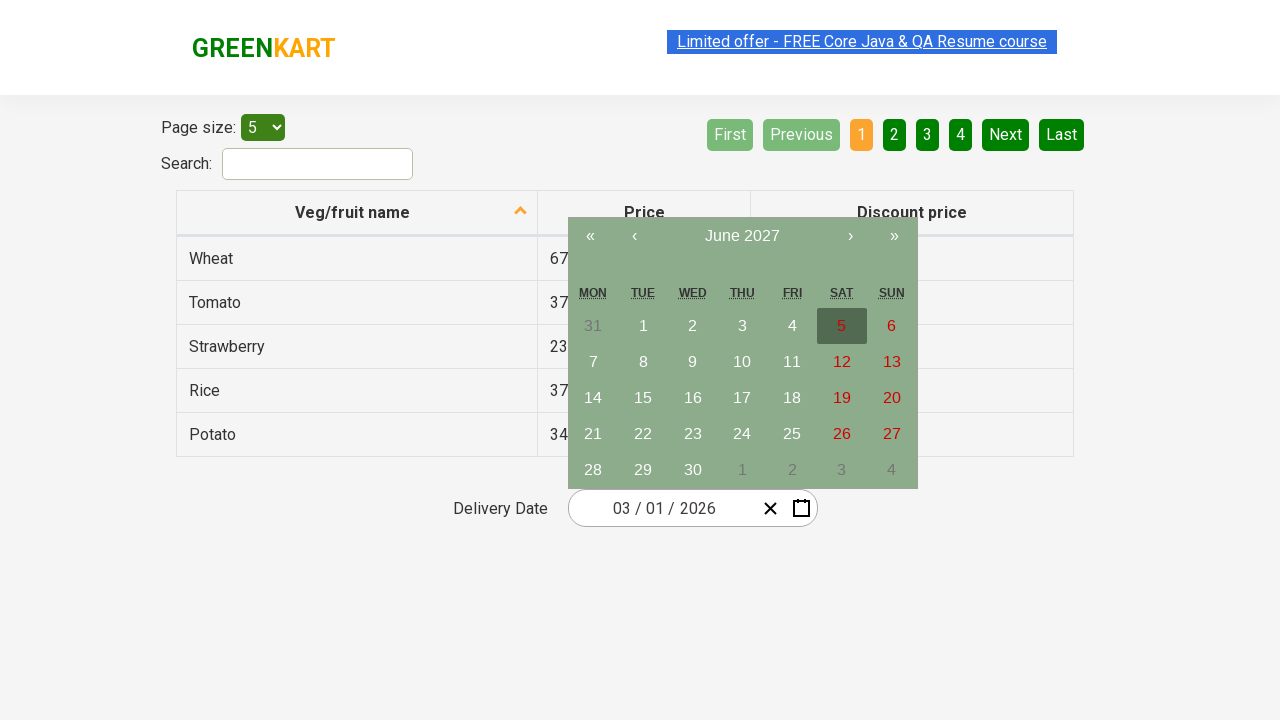

Selected date 15 from day picker at (643, 398) on abbr:has-text("15")
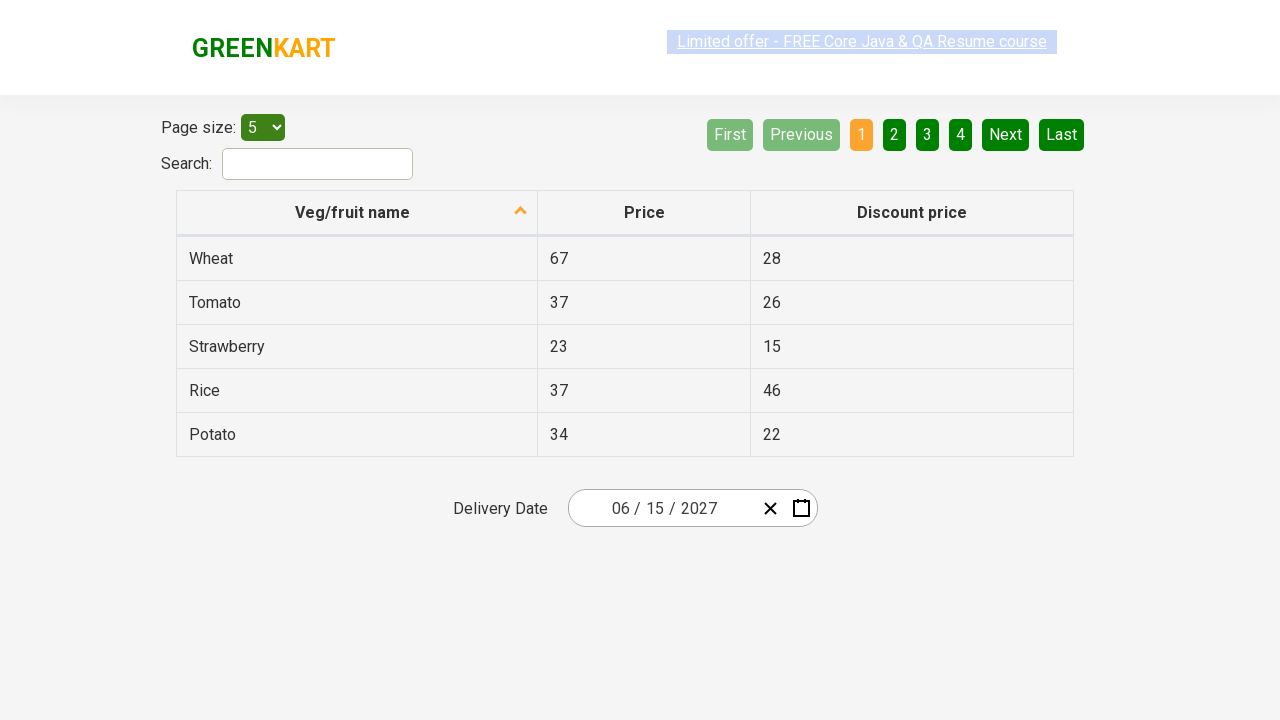

Verified input field 0 contains expected value '6'
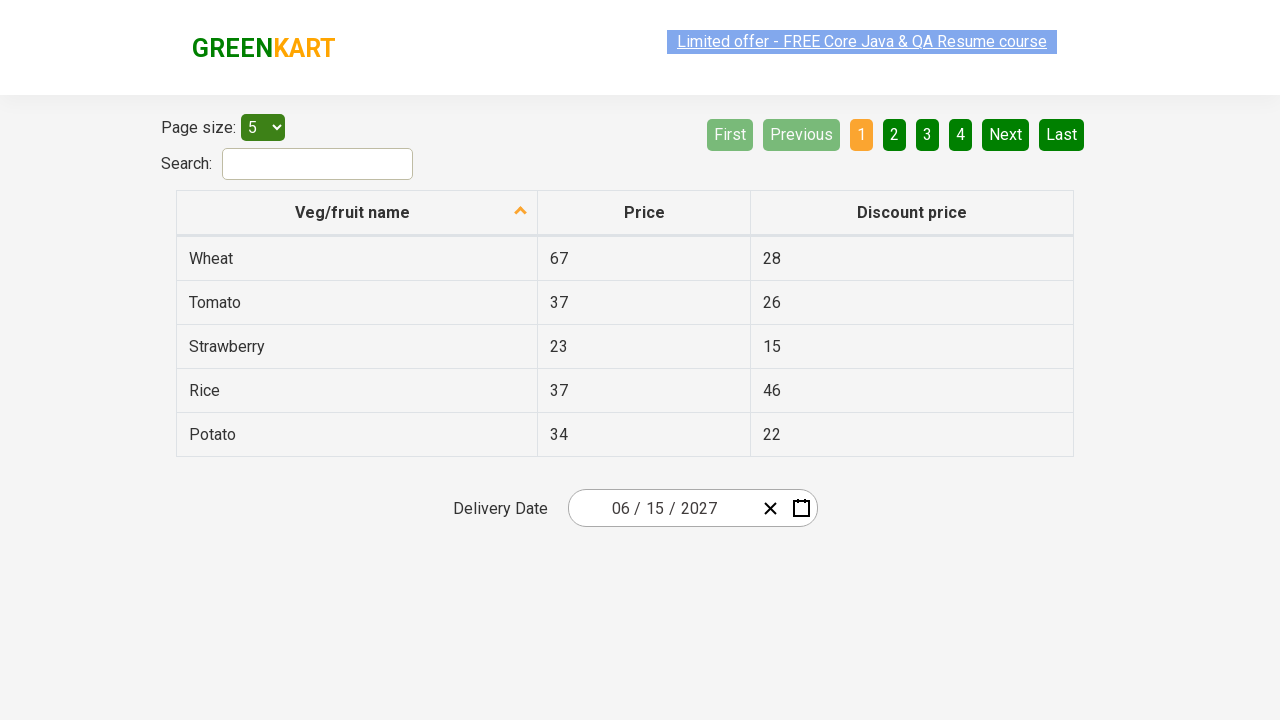

Verified input field 1 contains expected value '15'
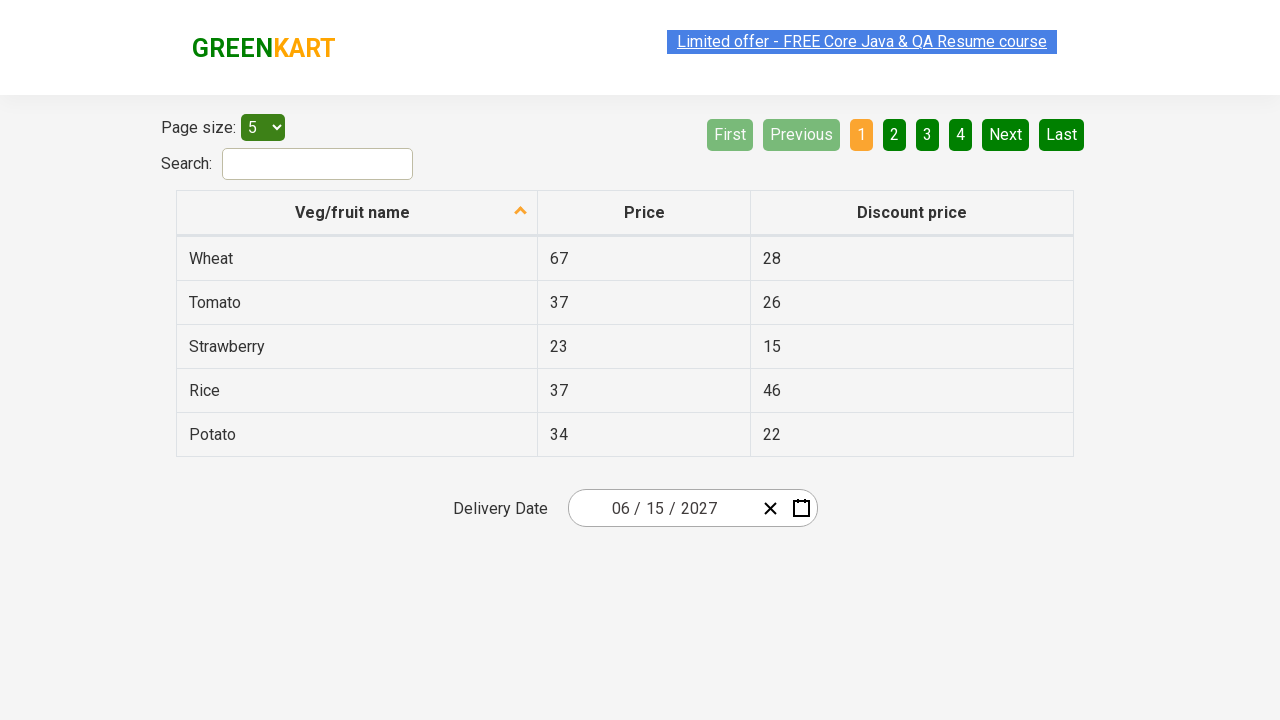

Verified input field 2 contains expected value '2027'
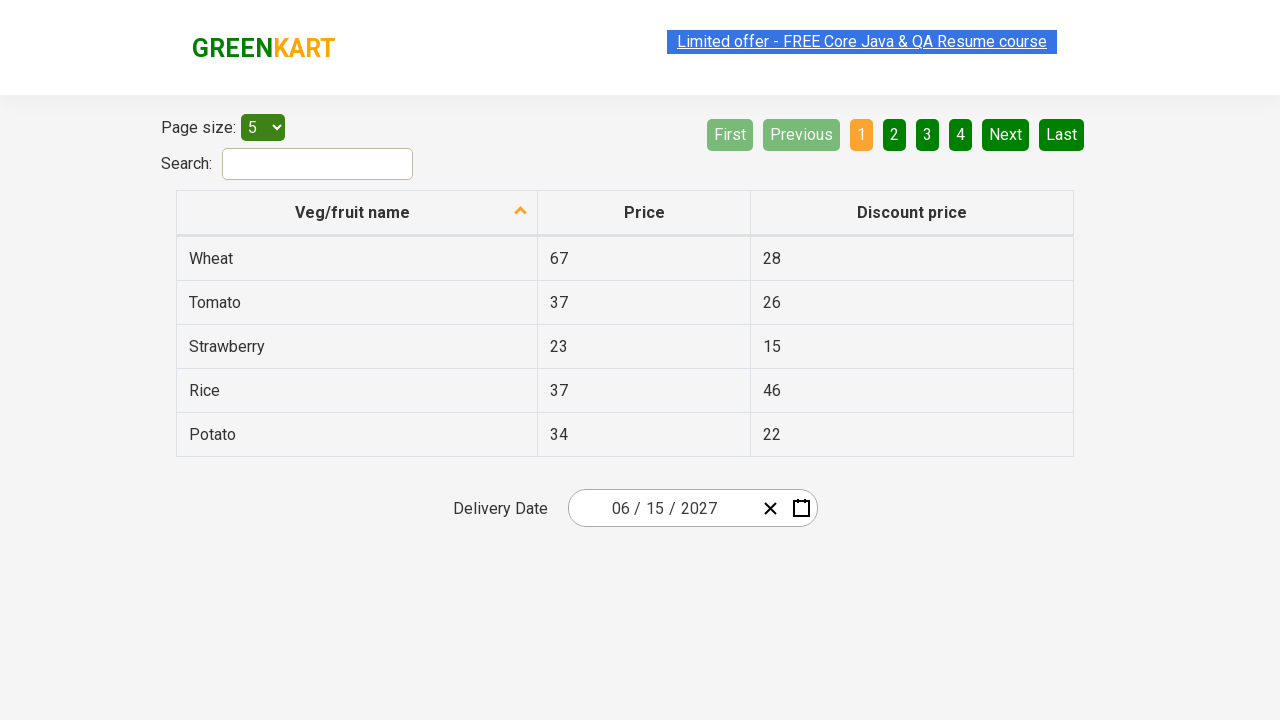

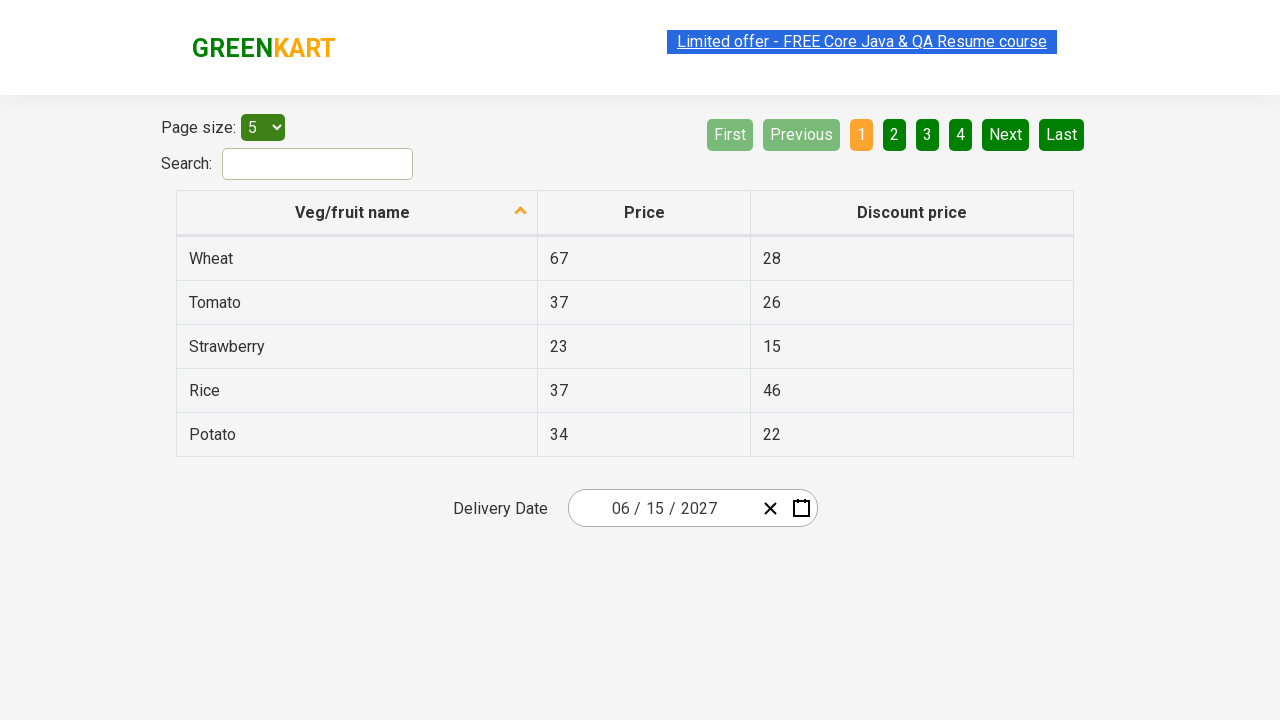